Tests dropdown select functionality by navigating to a practice page and selecting an option by its value from a dropdown menu

Starting URL: https://www.tutorialspoint.com/selenium/practice/select-menu.php

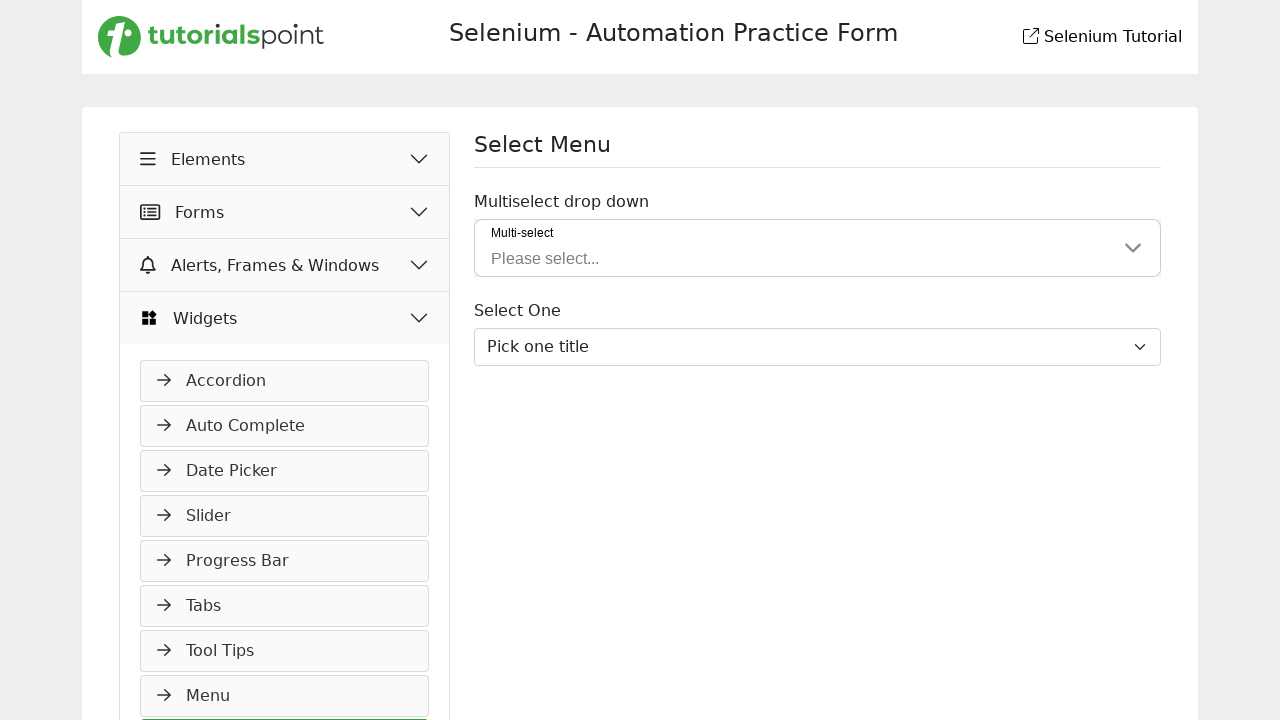

Waited for dropdown menu to be visible
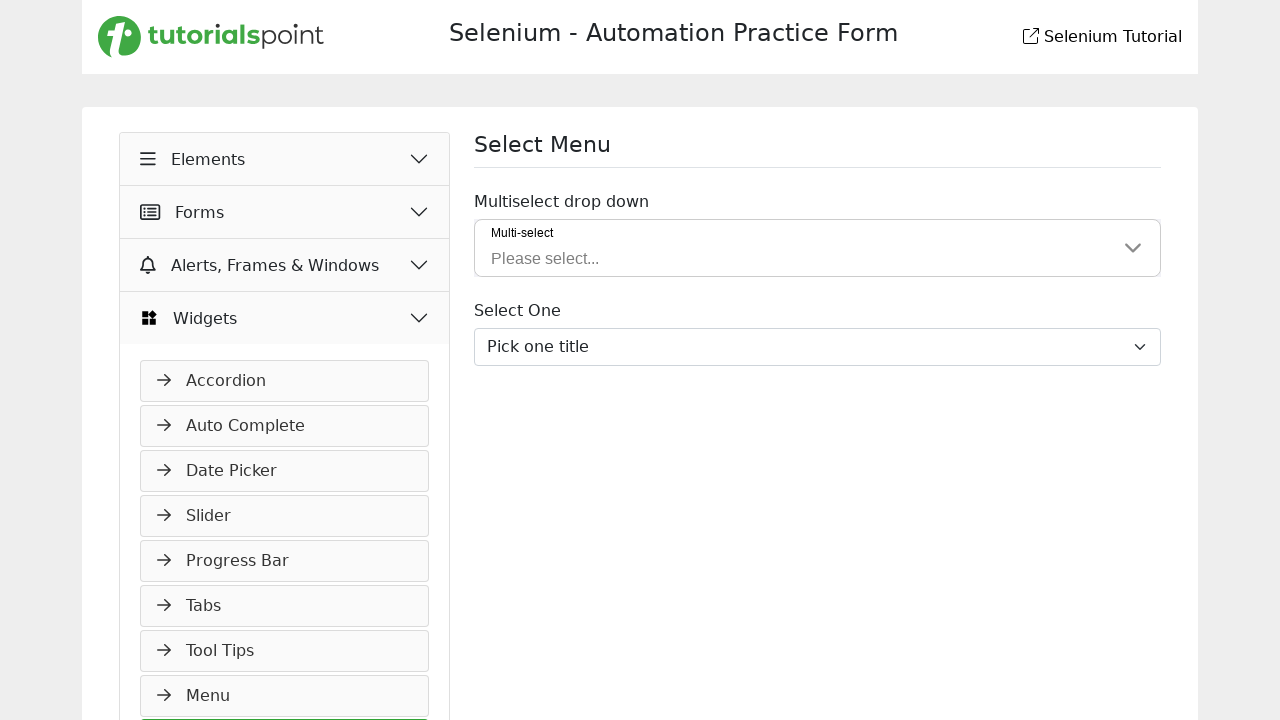

Selected option with value '3' from dropdown menu on #inputGroupSelect03
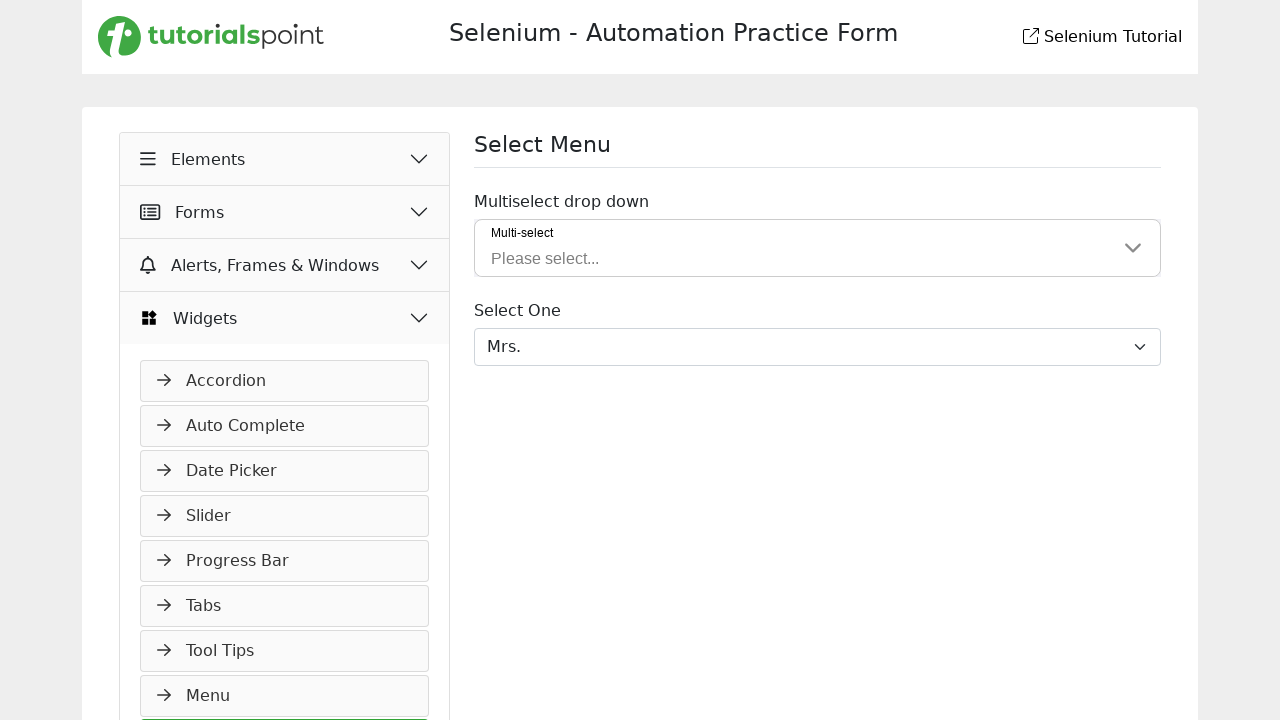

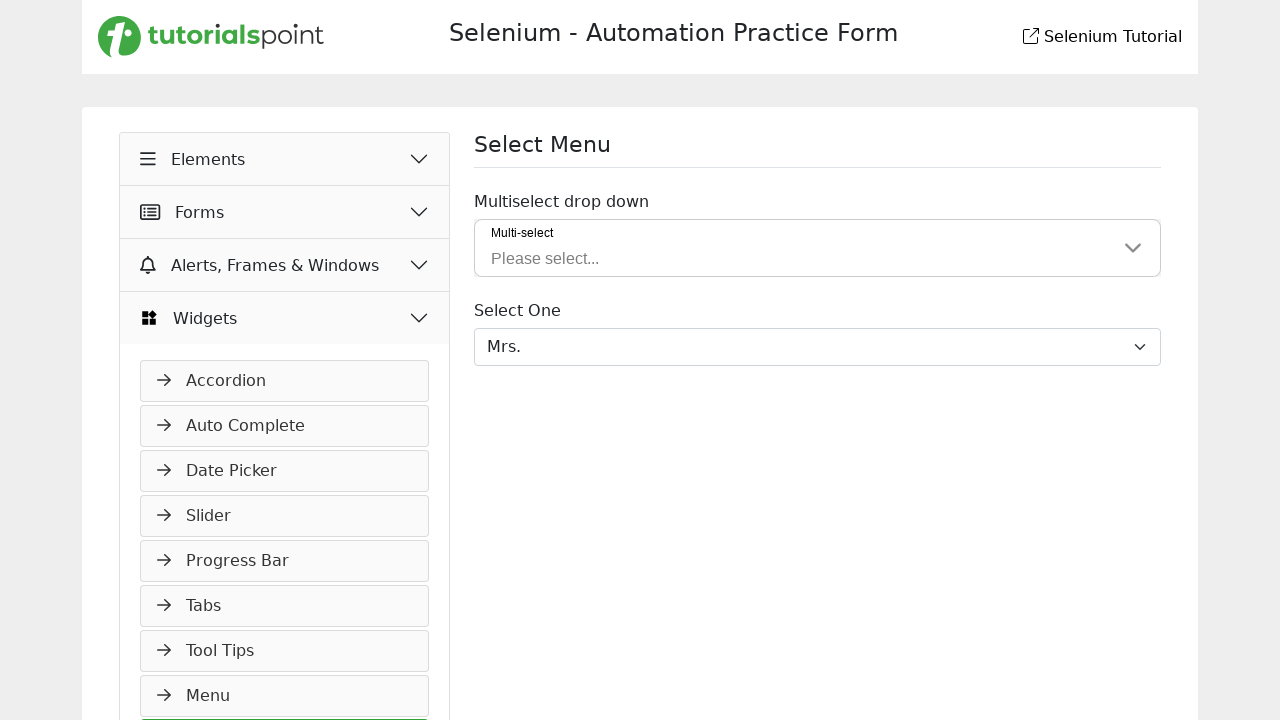